Tests login validation when using wrong password for existing user

Starting URL: http://intershop5.skillbox.ru/

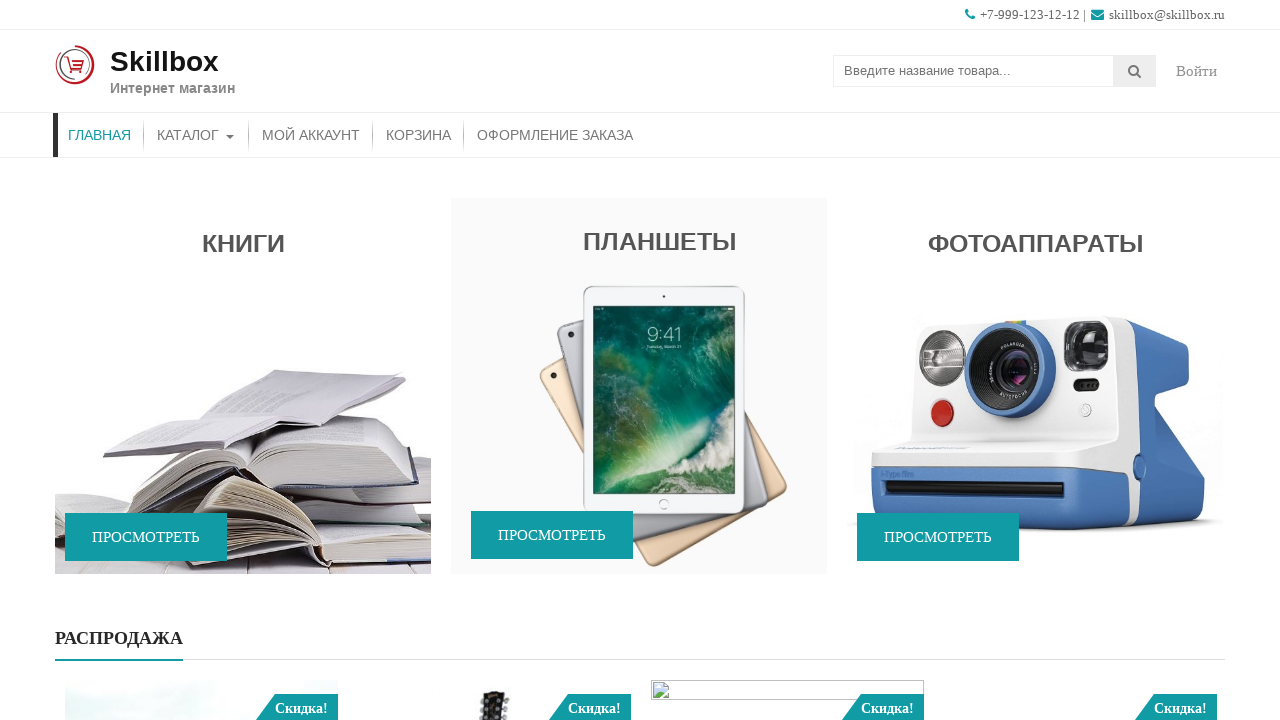

Clicked on My Account button in header at (311, 135) on .menu-item-30 a
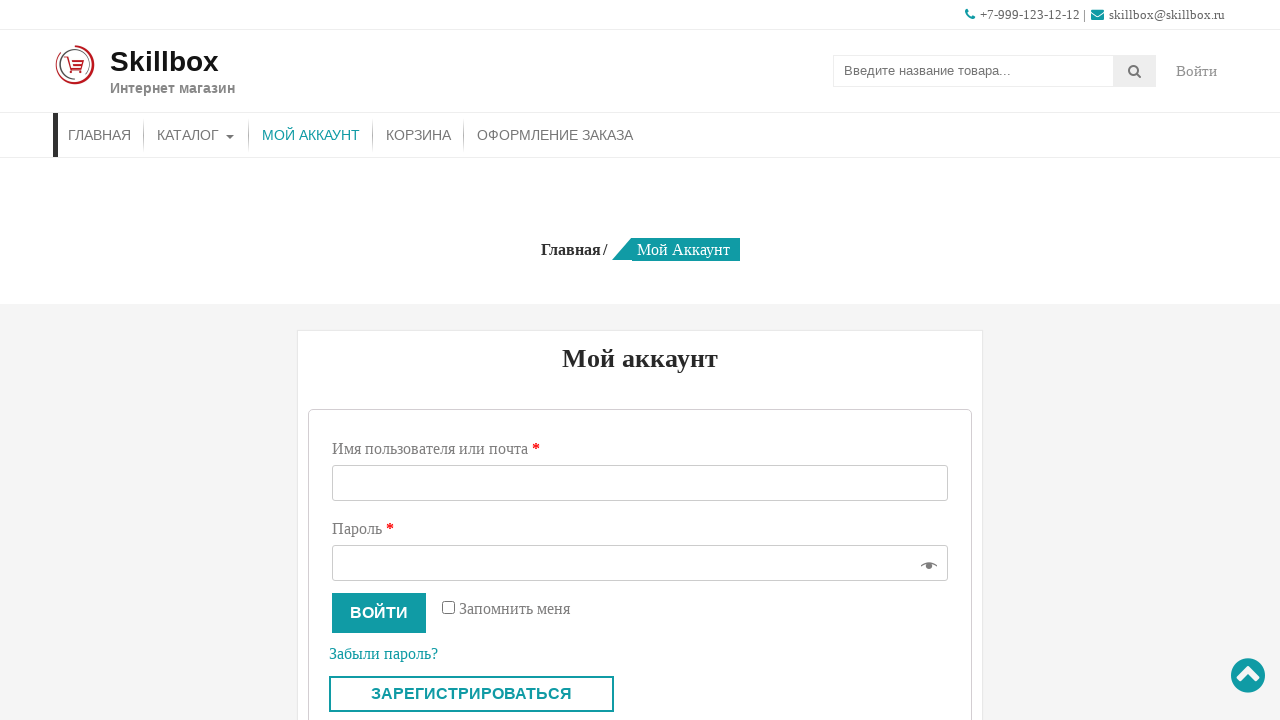

Filled username field with 'julia2407' on #username
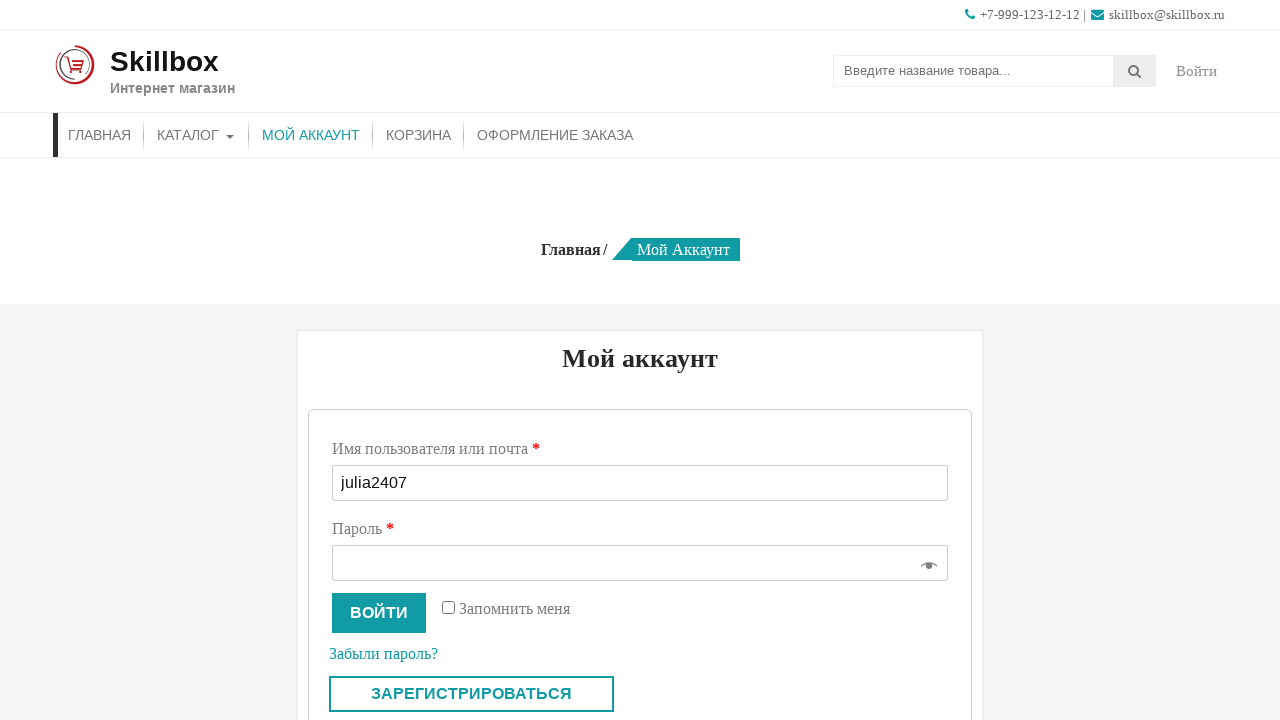

Filled password field with incorrect password on #password
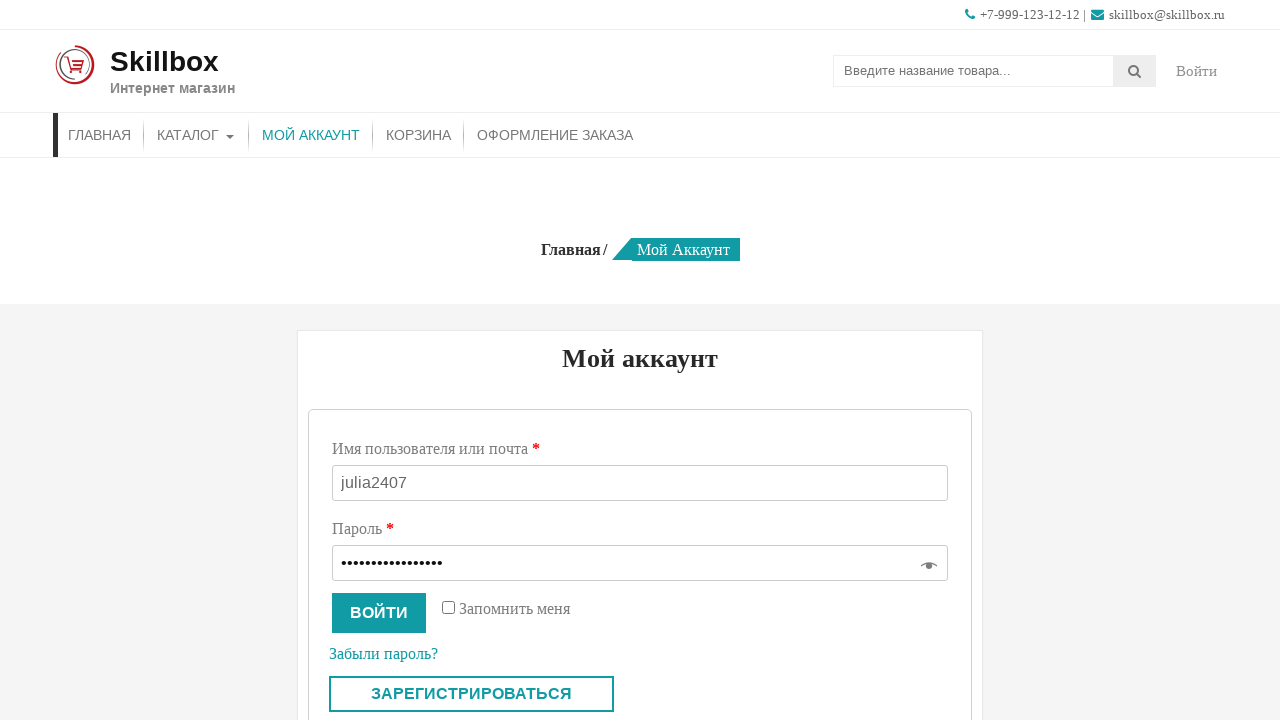

Clicked login submit button at (379, 613) on .woocommerce-button
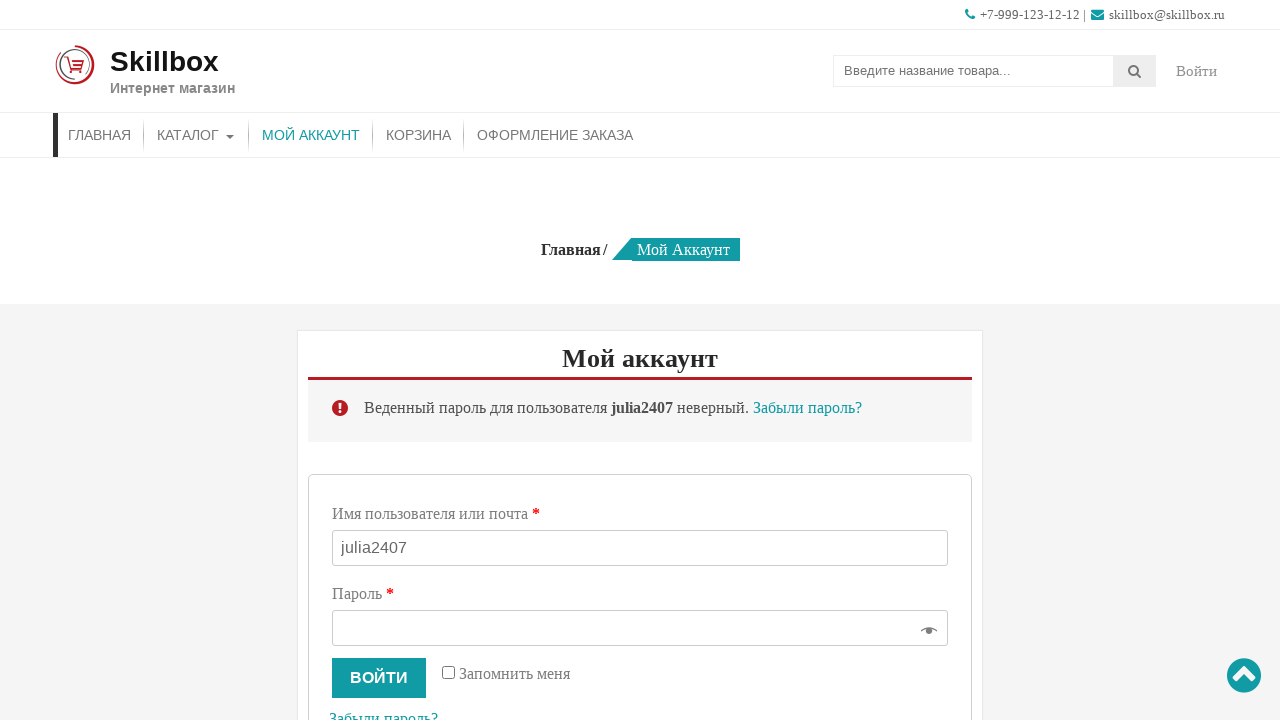

Incorrect password error message appeared
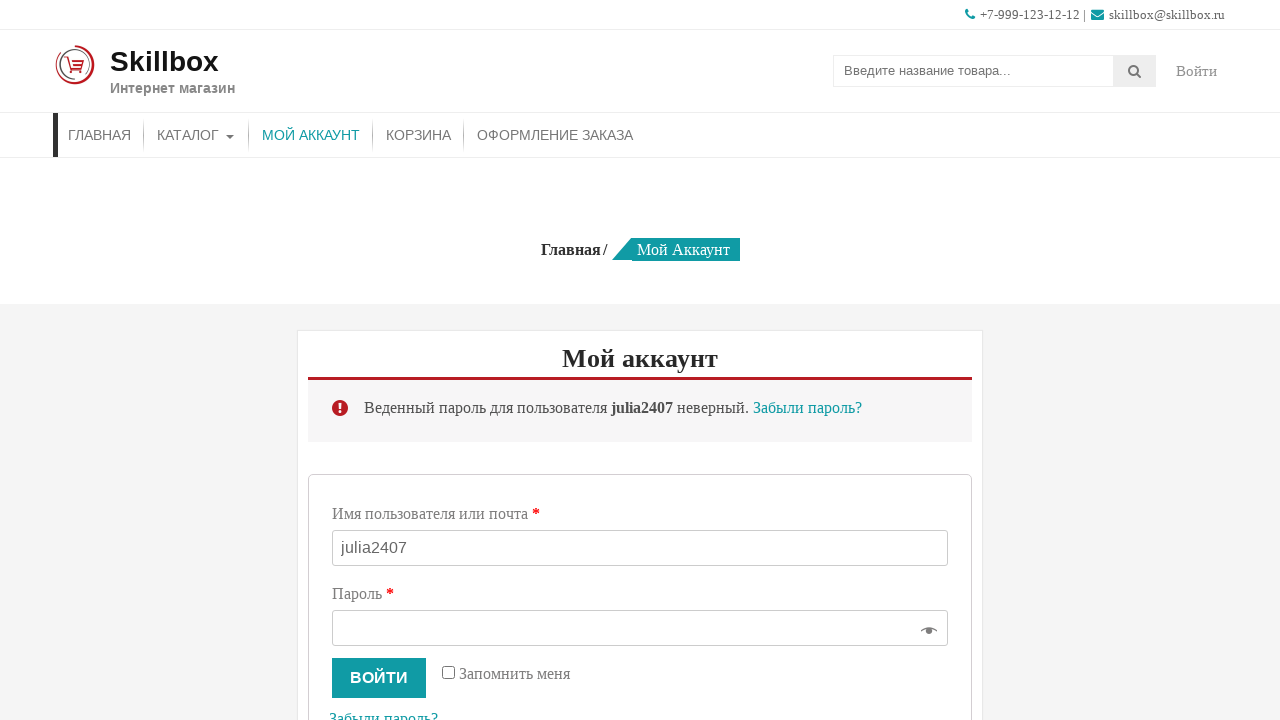

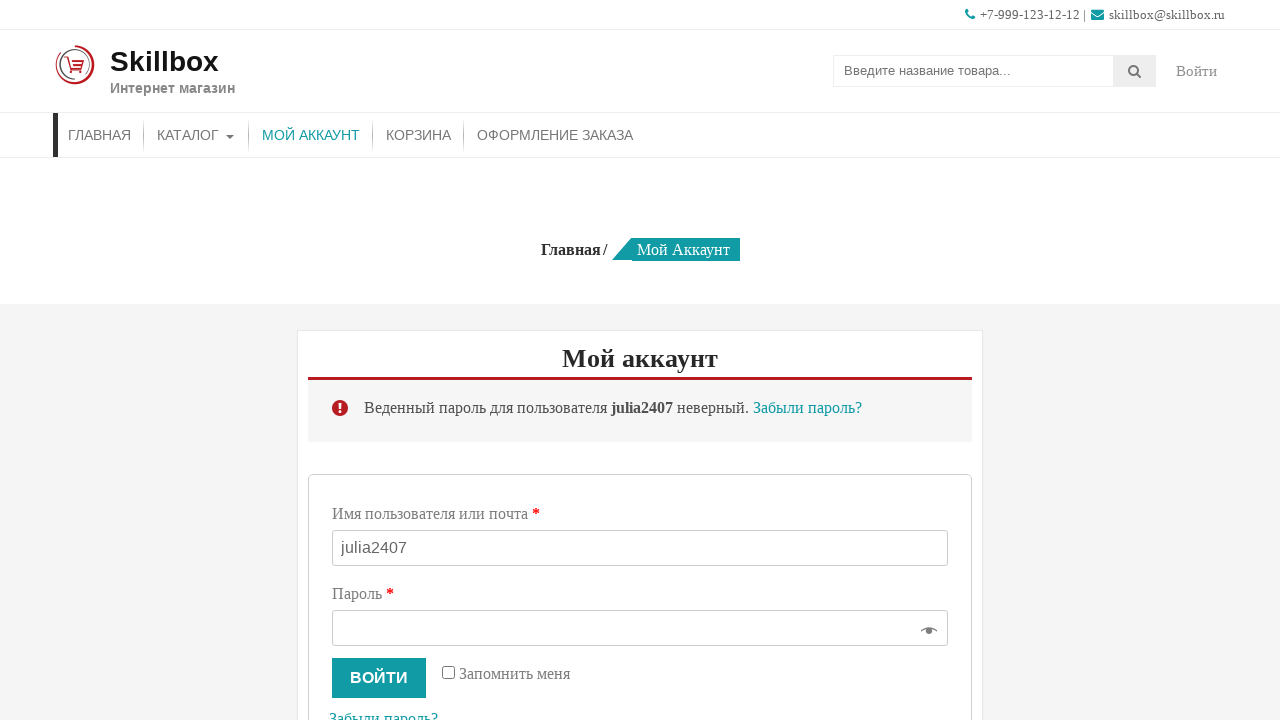